Tests JavaScript execution capabilities on a Selenium training enrollment form by scrolling the page, filling a first-name field using JavaScript, and retrieving the input value.

Starting URL: https://toolsqa.com/selenium-training?q=banner#enroll-form

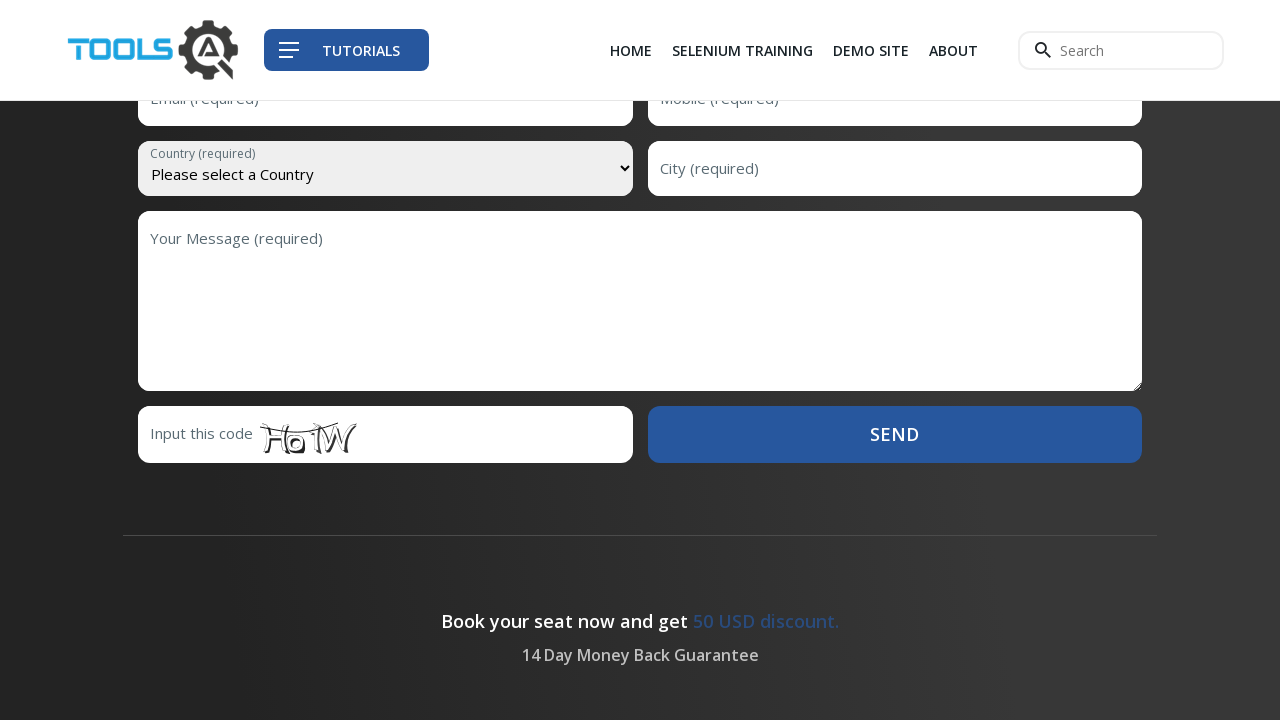

First-name field is visible
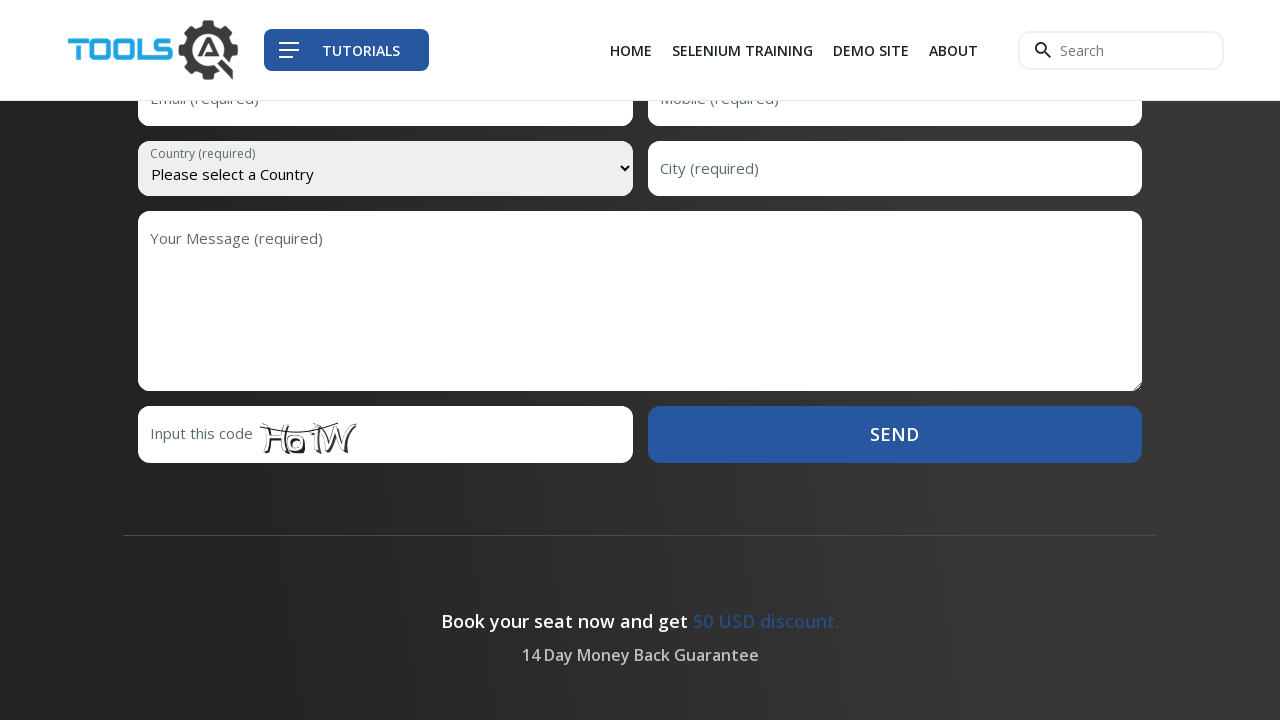

Scrolled page down by 200 pixels
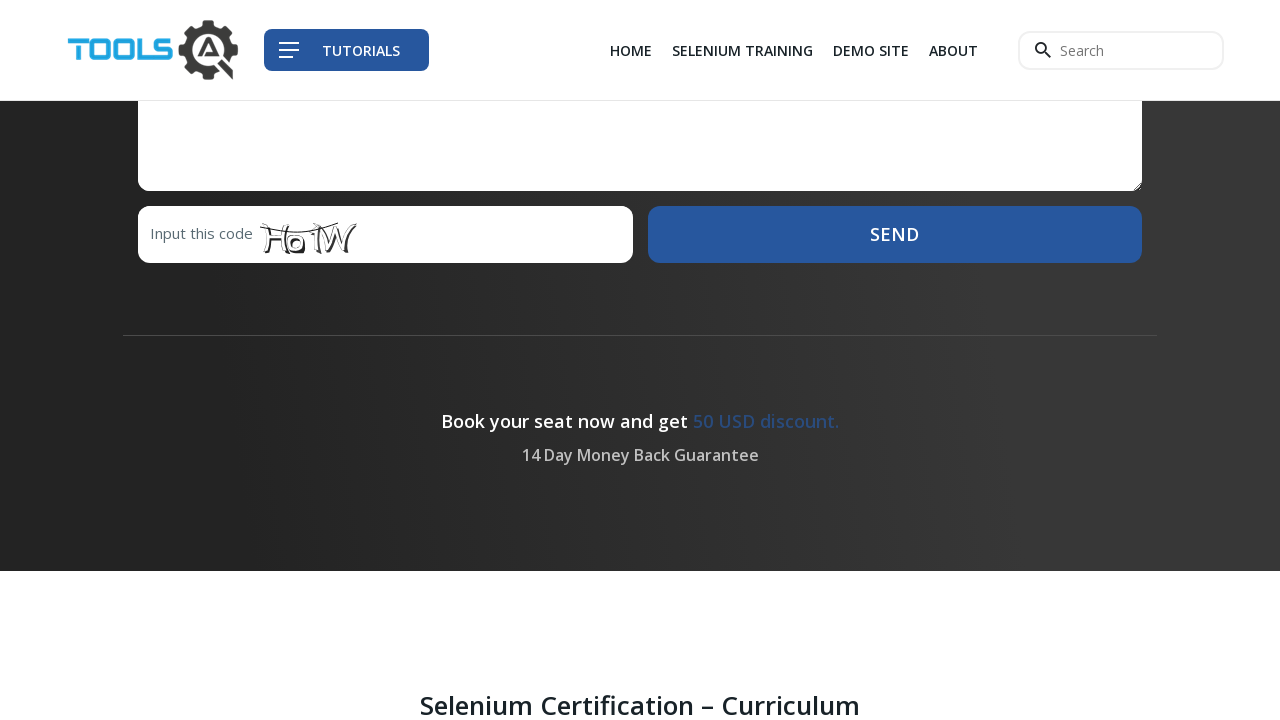

Waited for scroll animation to complete
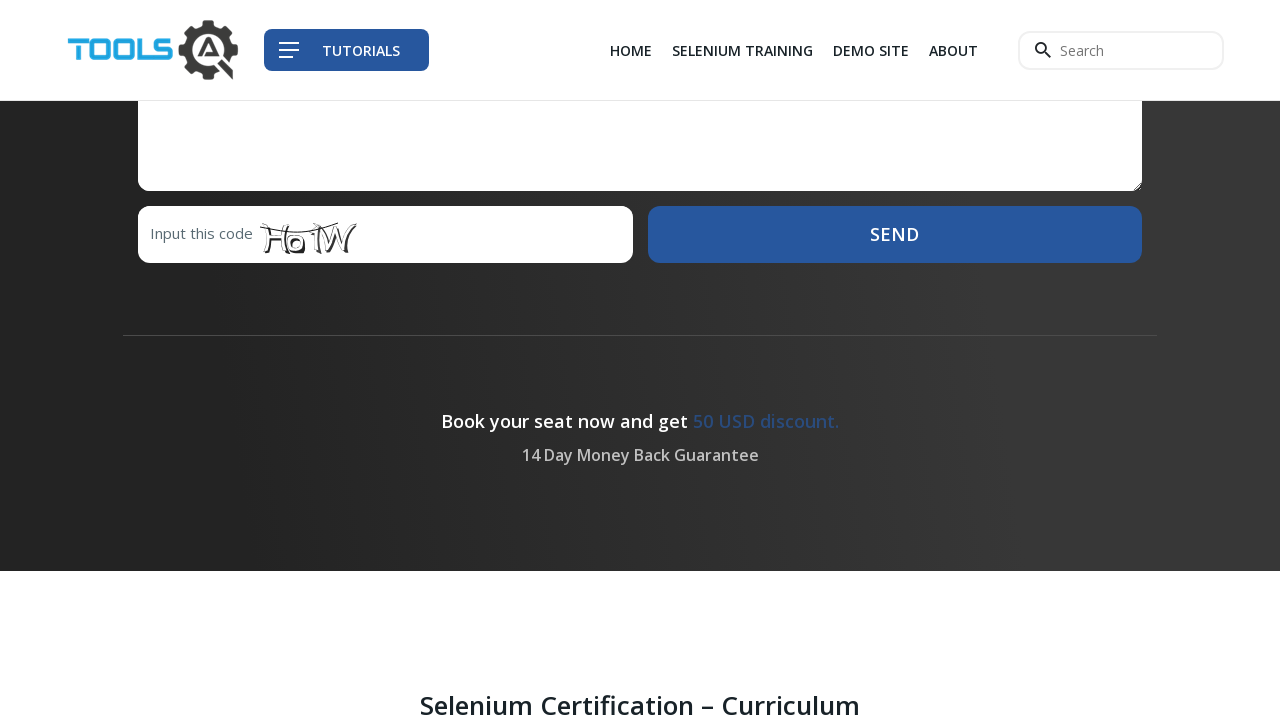

Set first-name field value to 'Prasad Nadimpalli' using JavaScript
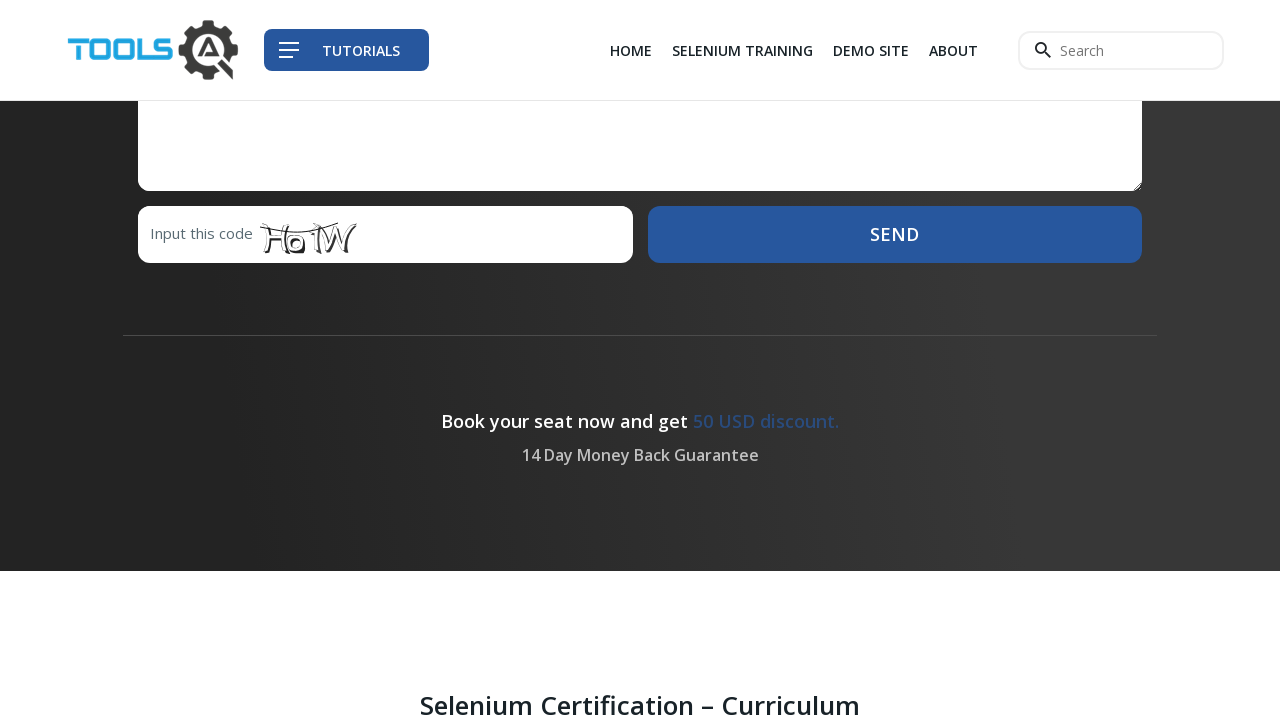

Waited to observe the field value
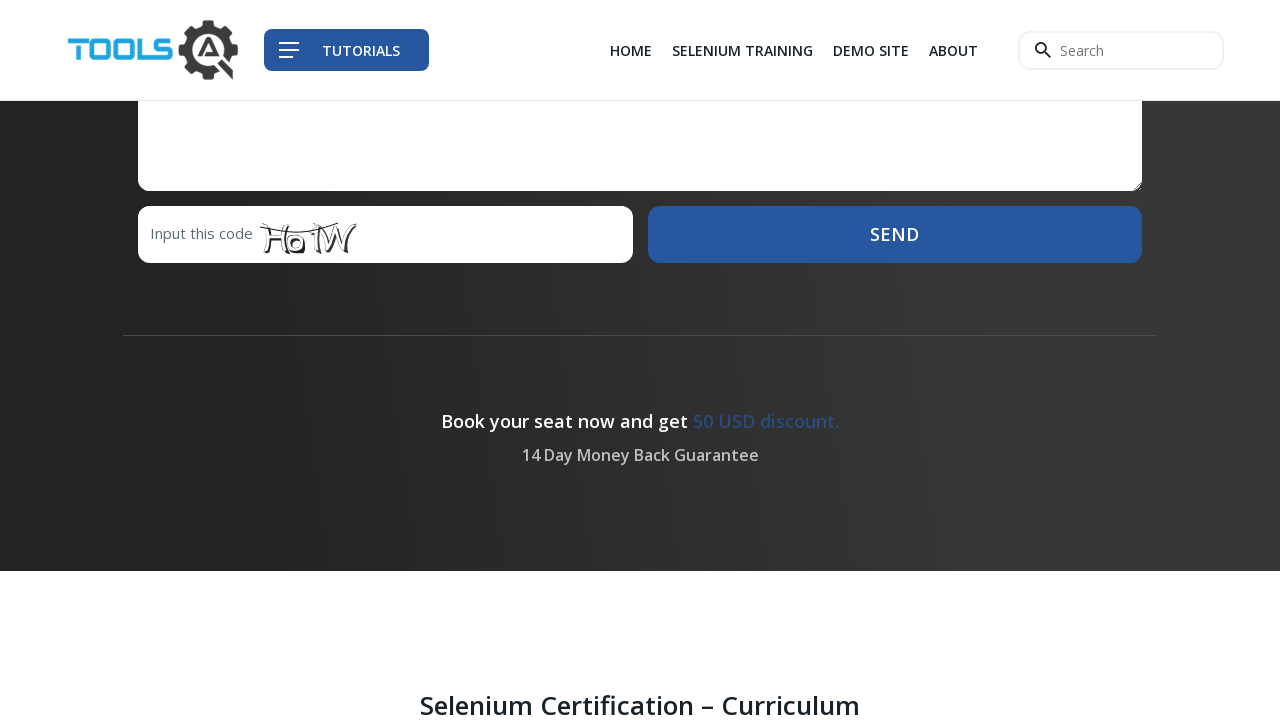

Retrieved first-name field value: Prasad Nadimpalli
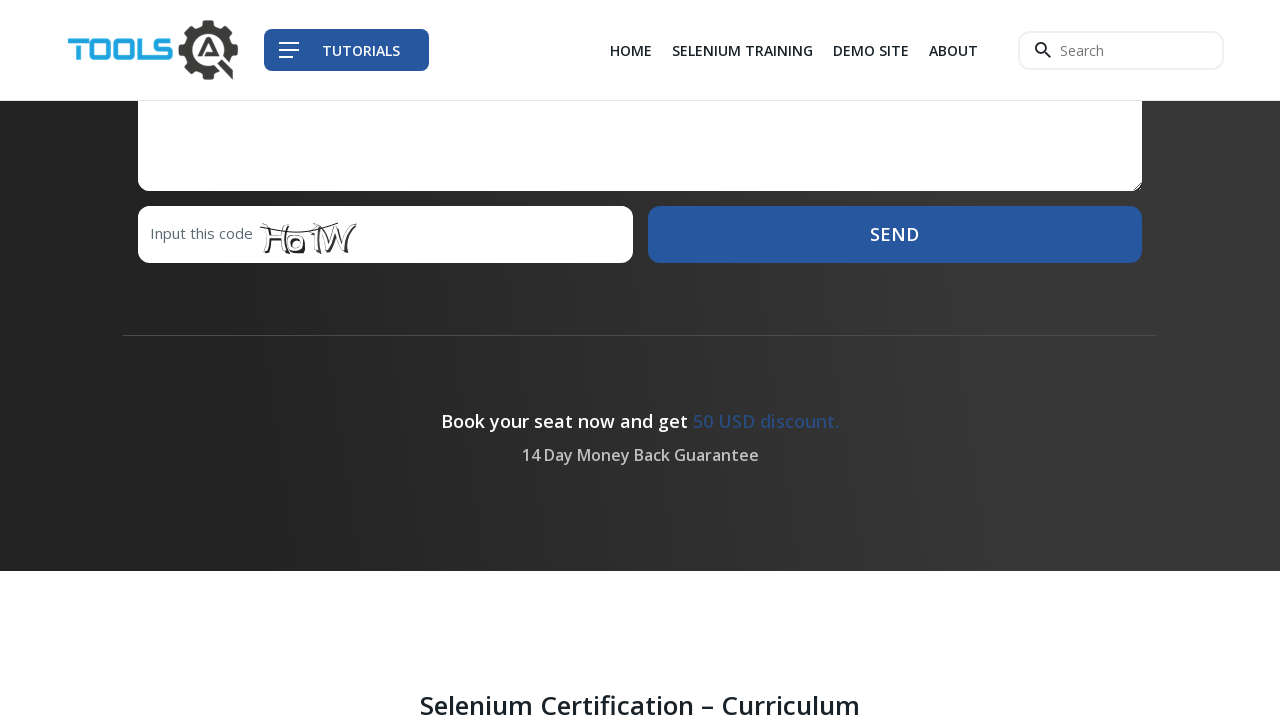

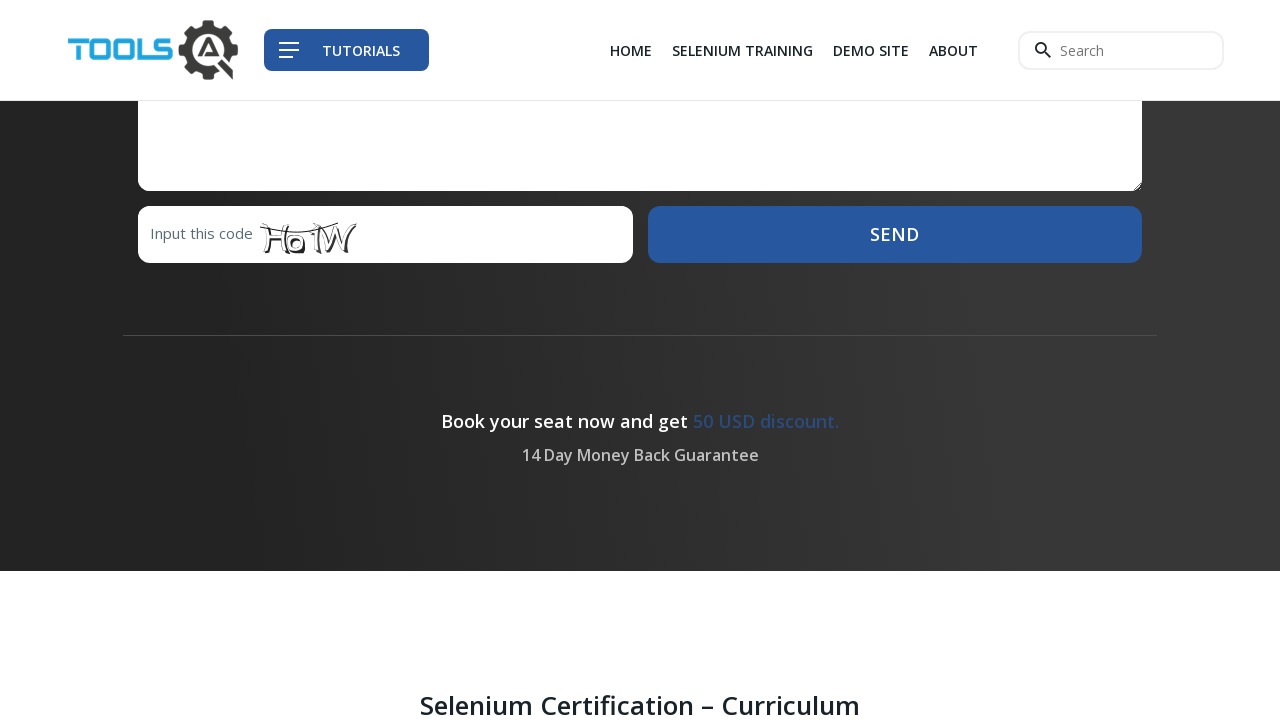